Tests the Text Box form on DEMOQA by filling in the Full Name, Email, Current Address, and Permanent Address fields, then submitting the form

Starting URL: https://demoqa.com/text-box

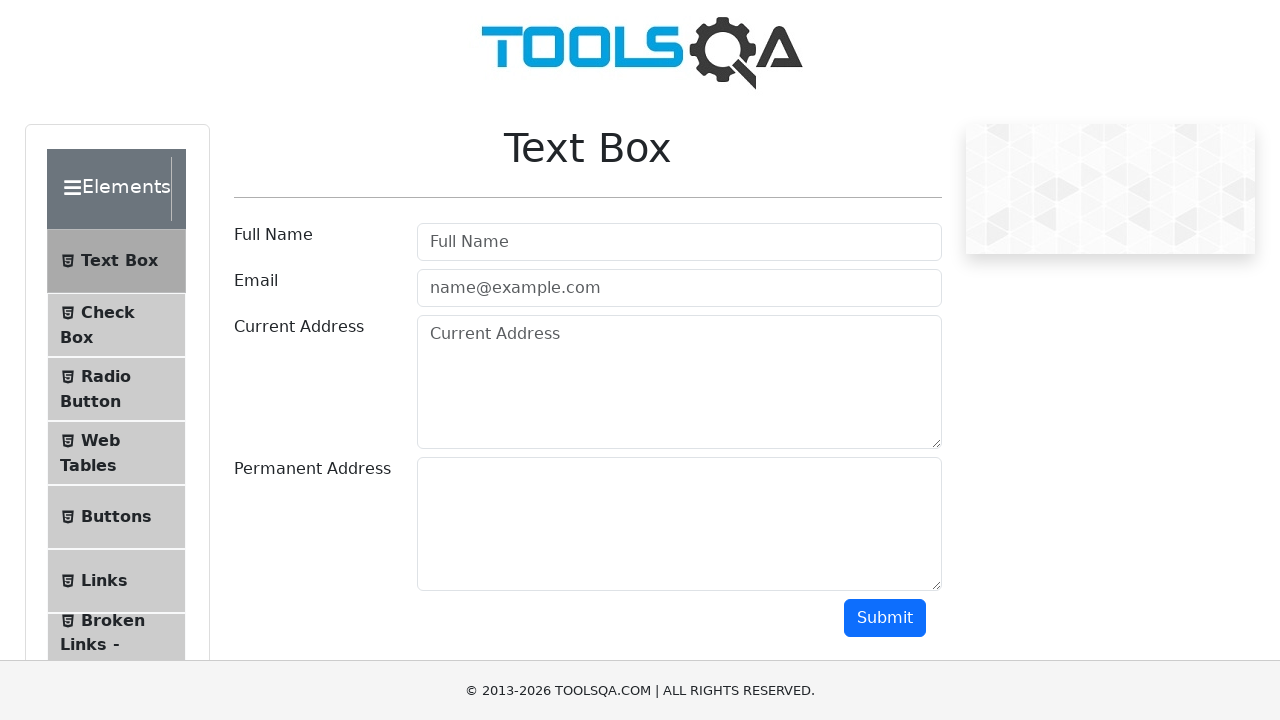

Filled Full Name field with 'John Anderson' on #userName
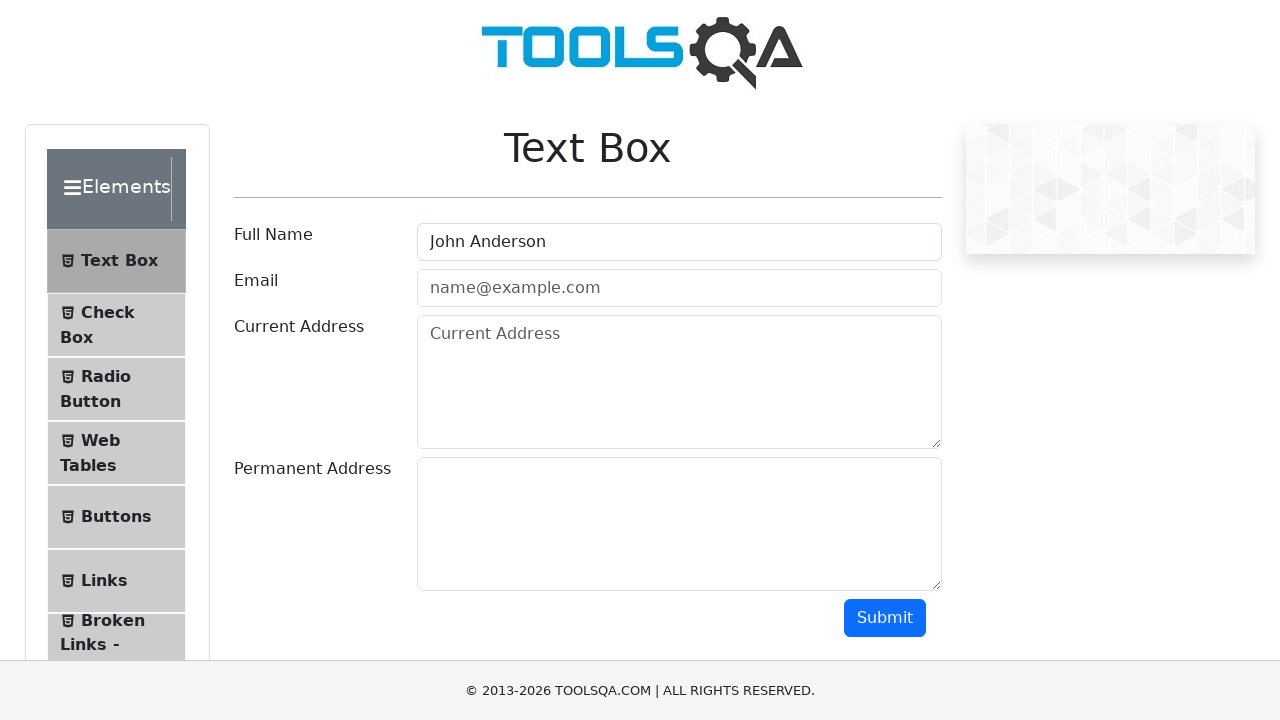

Filled Email field with 'john.anderson@testmail.com' on #userEmail
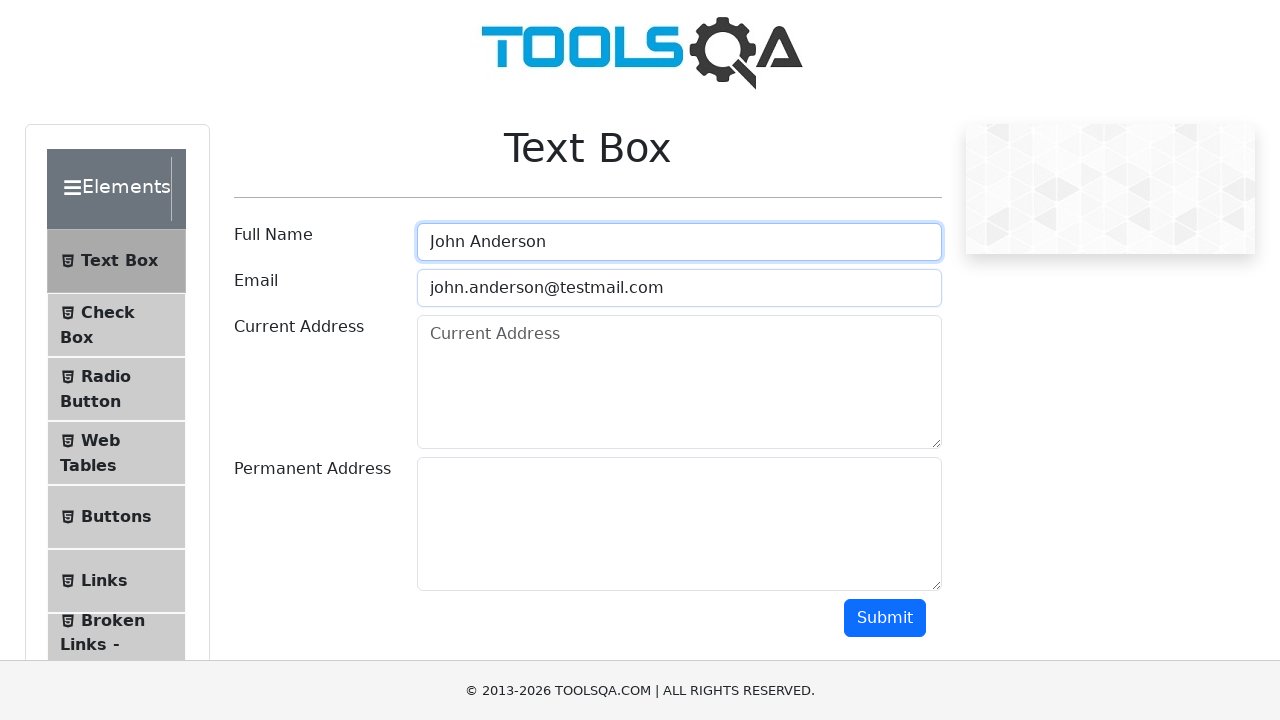

Filled Current Address field with '123 Main Street, Apt 4B, New York, NY 10001' on #currentAddress
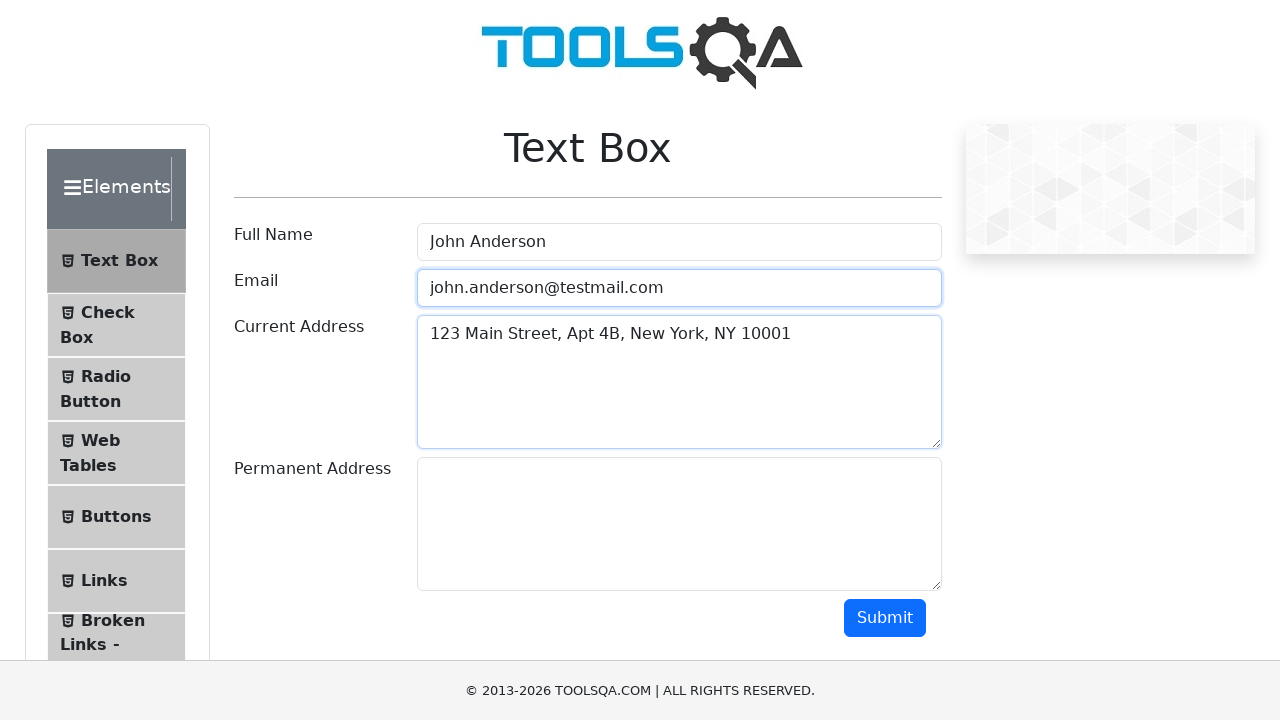

Filled Permanent Address field with '456 Oak Avenue, Los Angeles, CA 90001' on #permanentAddress
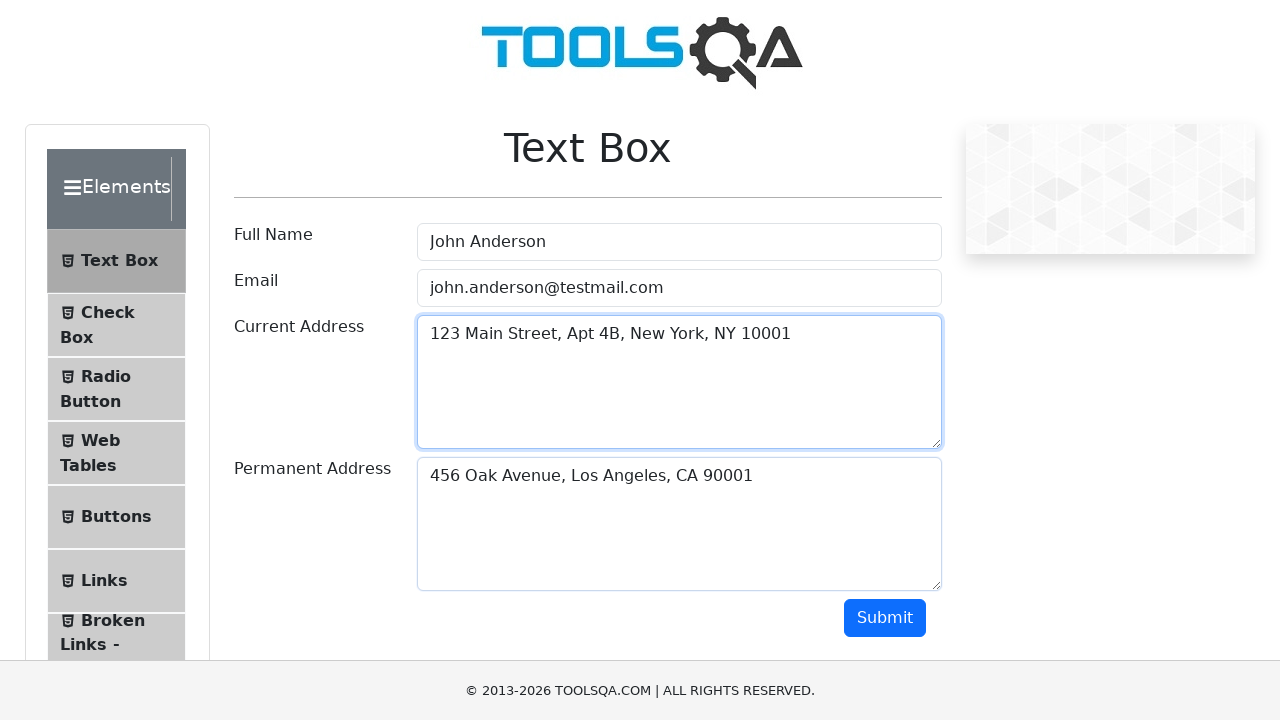

Clicked Submit button to submit the Text Box form at (885, 618) on #submit
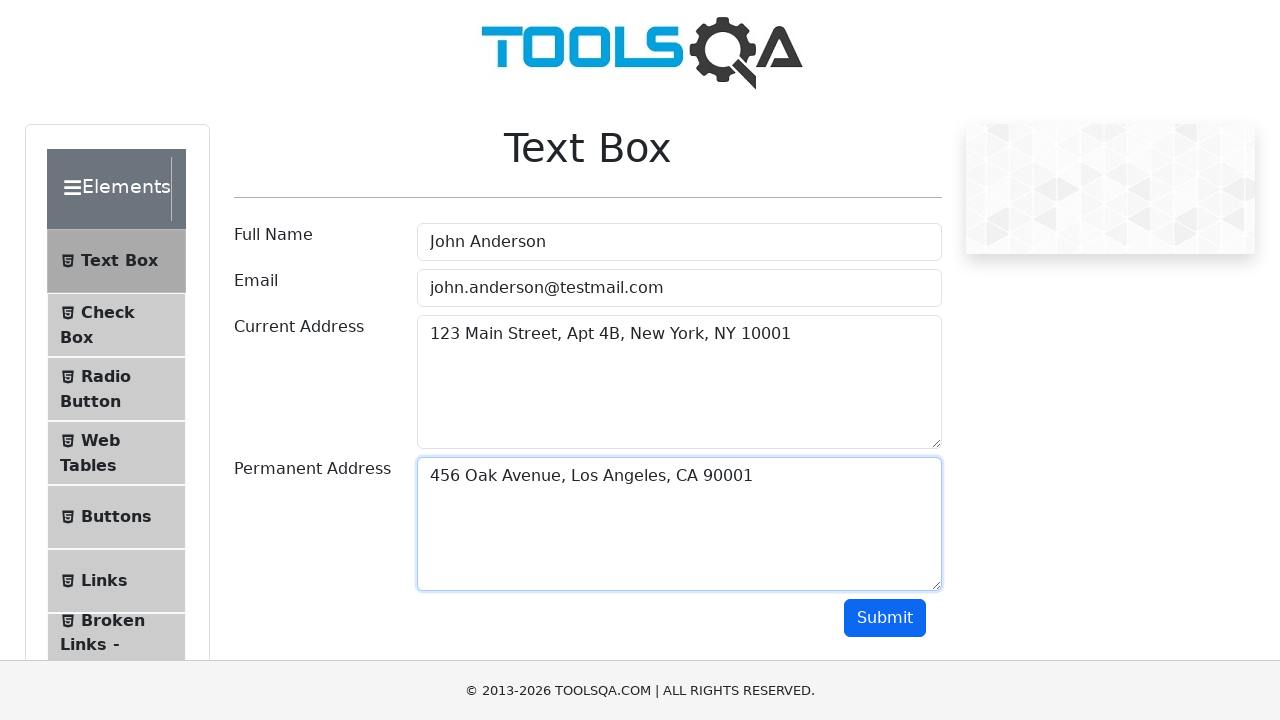

Form submission confirmed - output section loaded
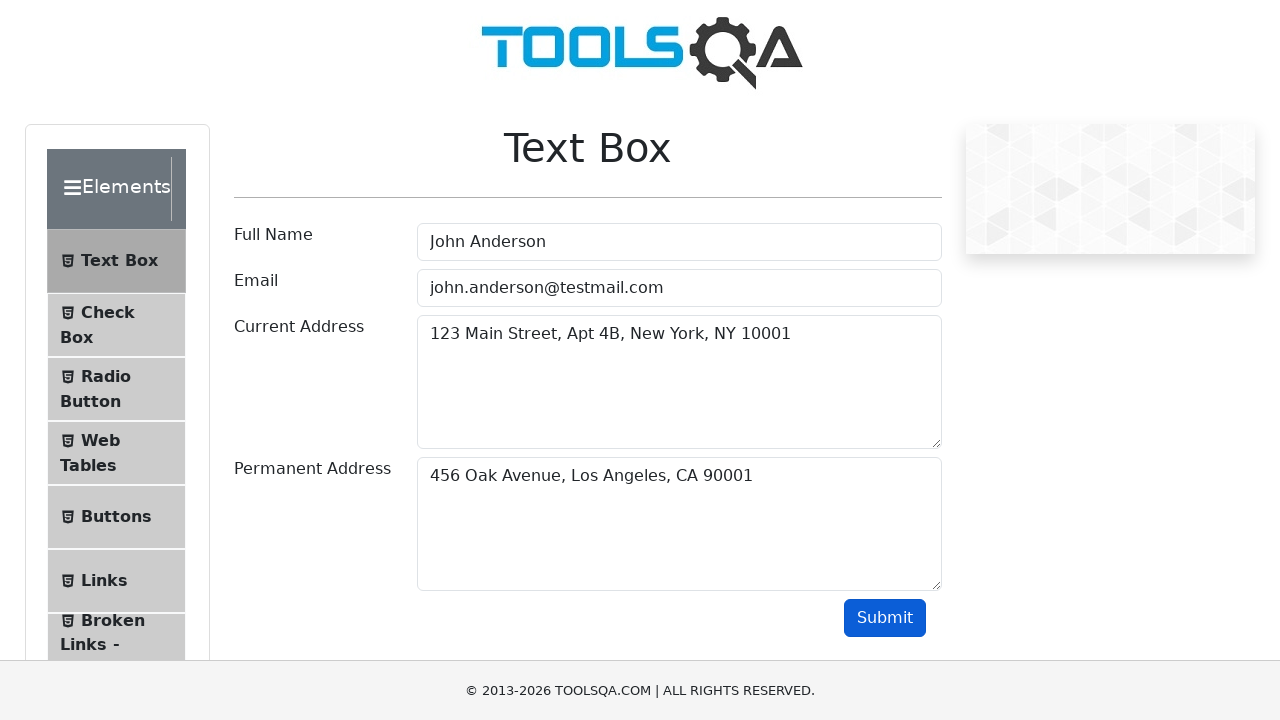

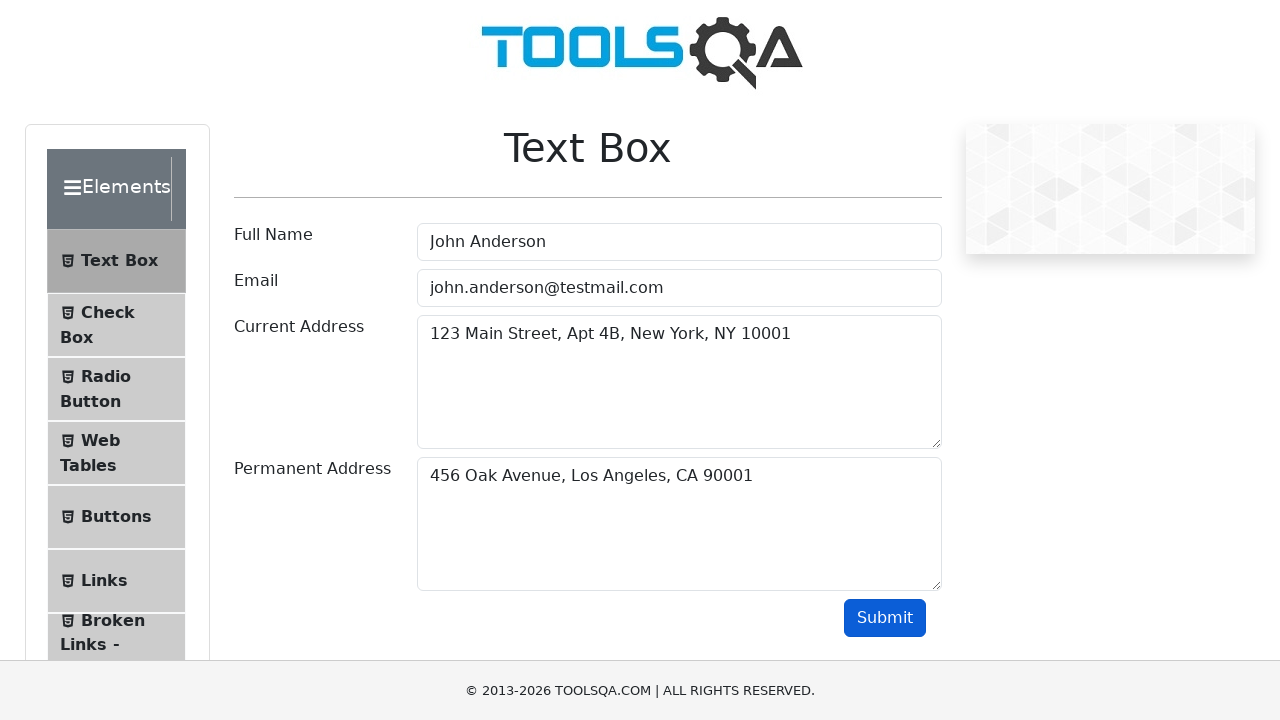